Tests color theme switching by clicking on the blue color selector and verifying the container's class changes to include the blue theme

Starting URL: https://mango-flower-00e2aa010.azurestaticapps.net/

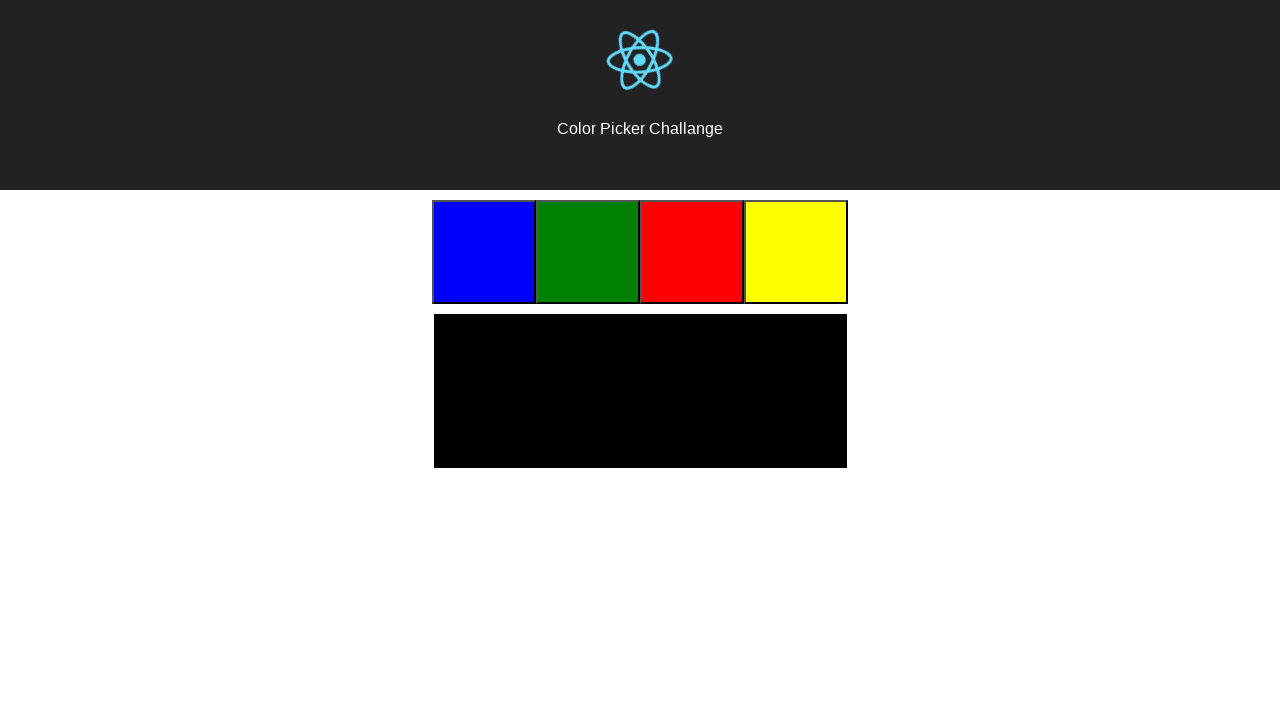

Navigated to color theme switcher application
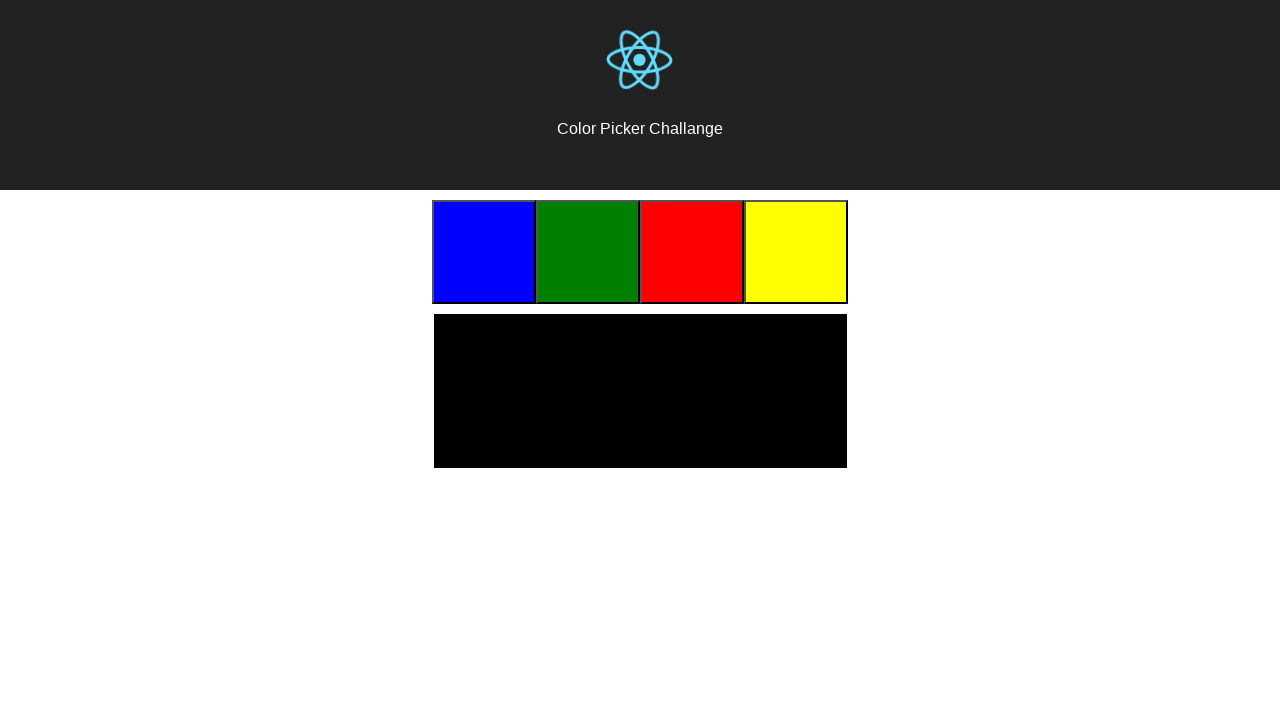

Clicked blue color selector button at (484, 252) on .color-blue
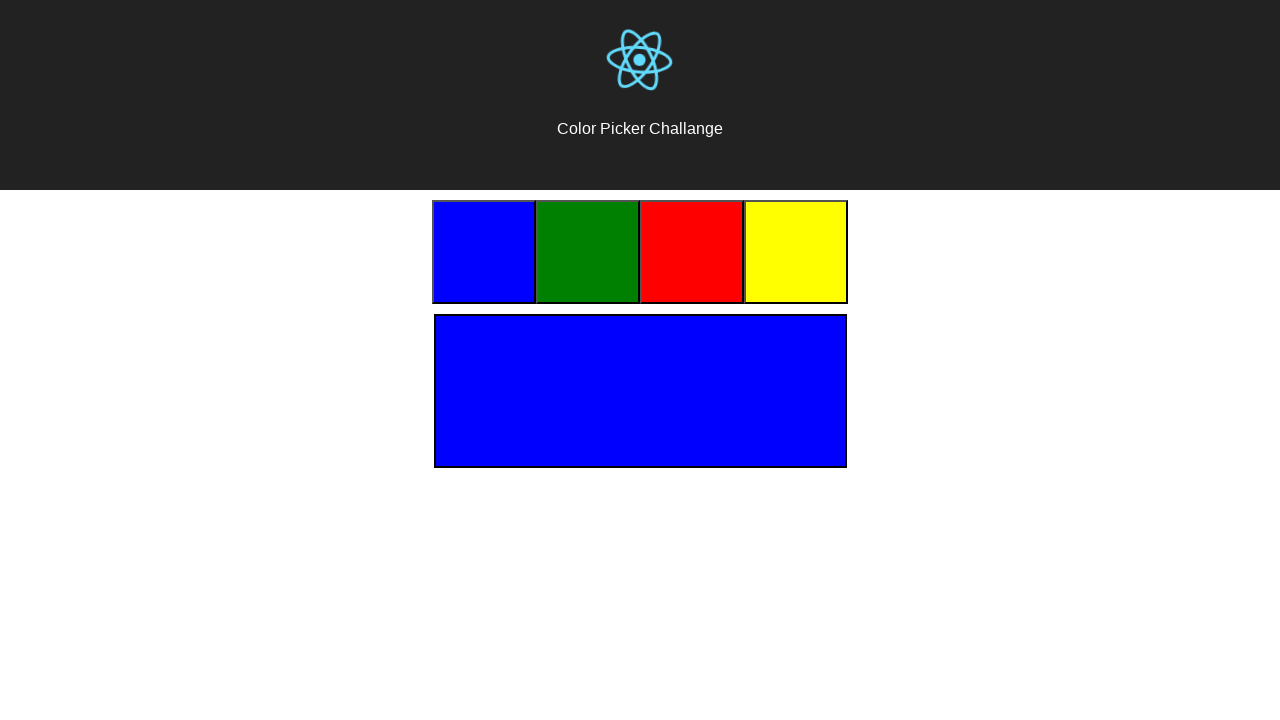

Waited for color theme change to be applied
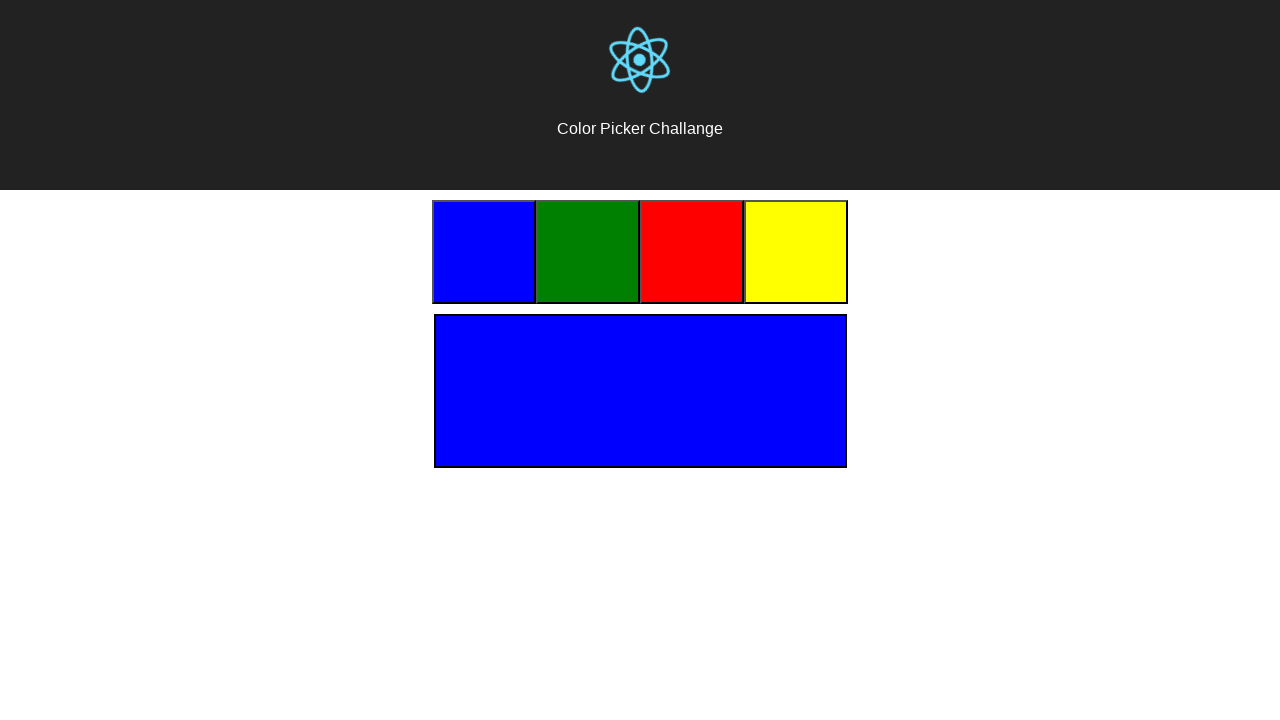

Verified container class includes blue theme color-blue
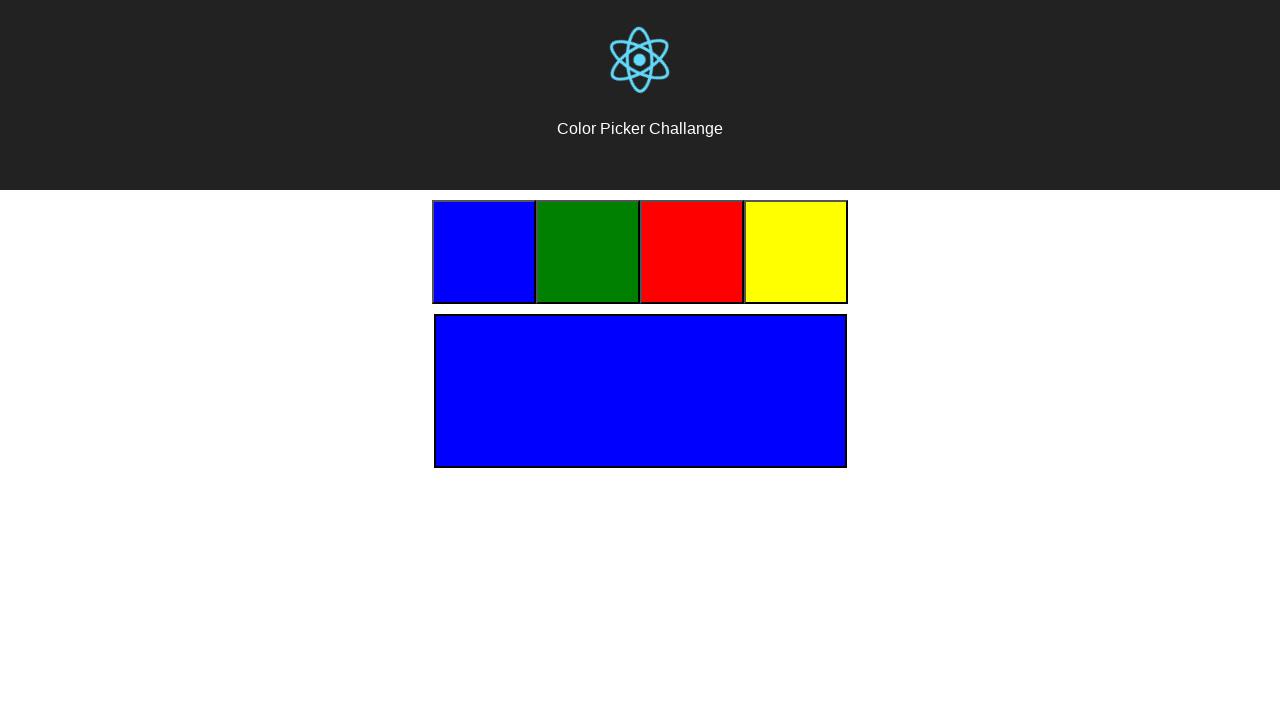

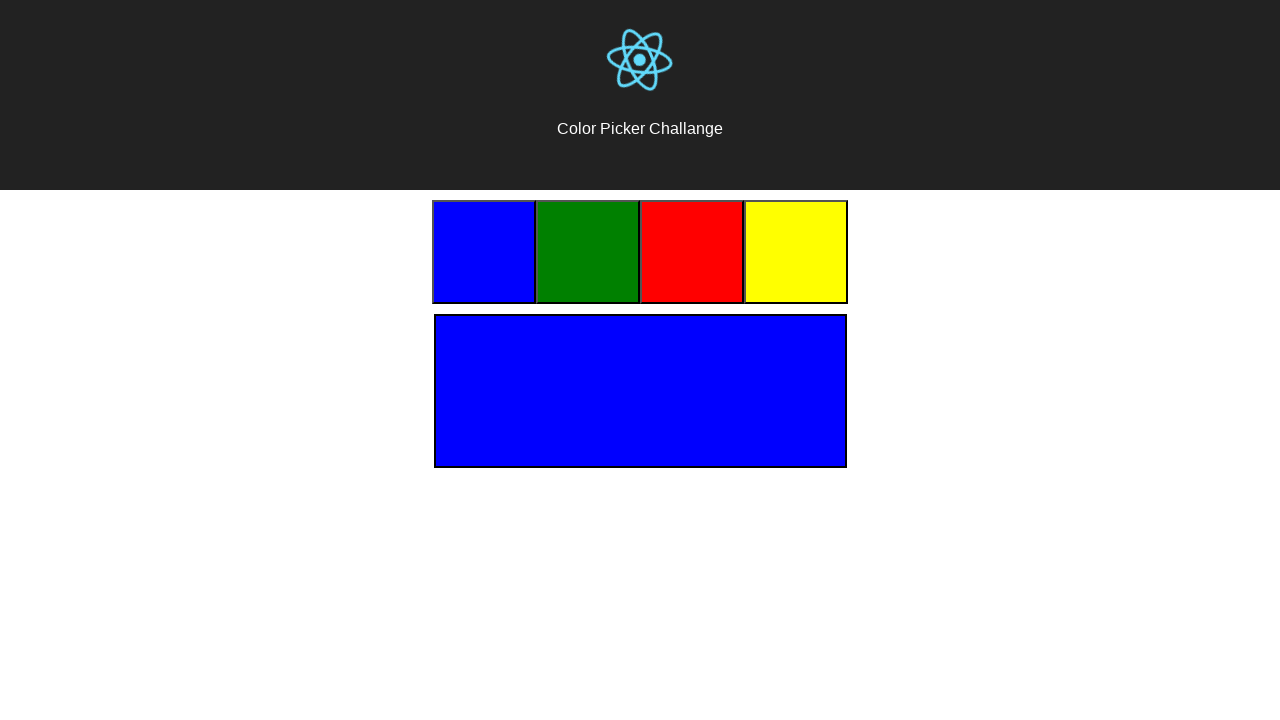